Navigates to the video search page and verifies that the page loads without a 404 error by checking the page title does not contain error text

Starting URL: https://egundem.com/search/video

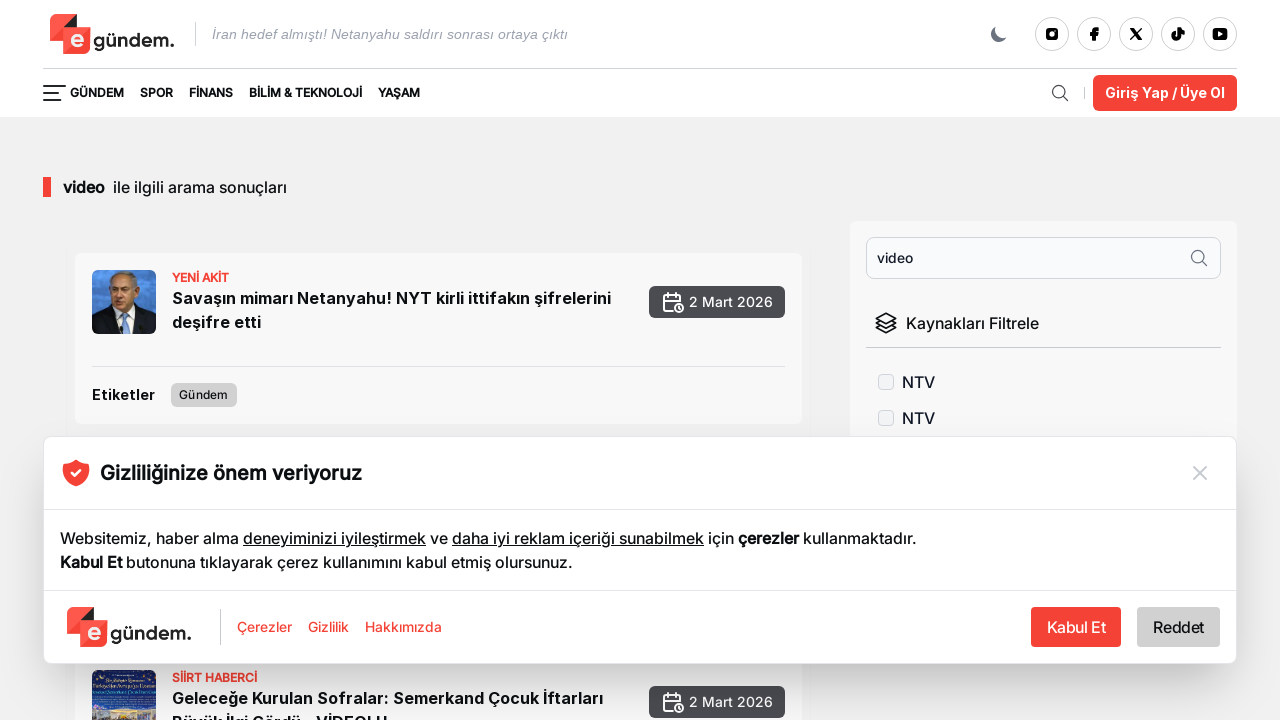

Retrieved page title to check for error indicators
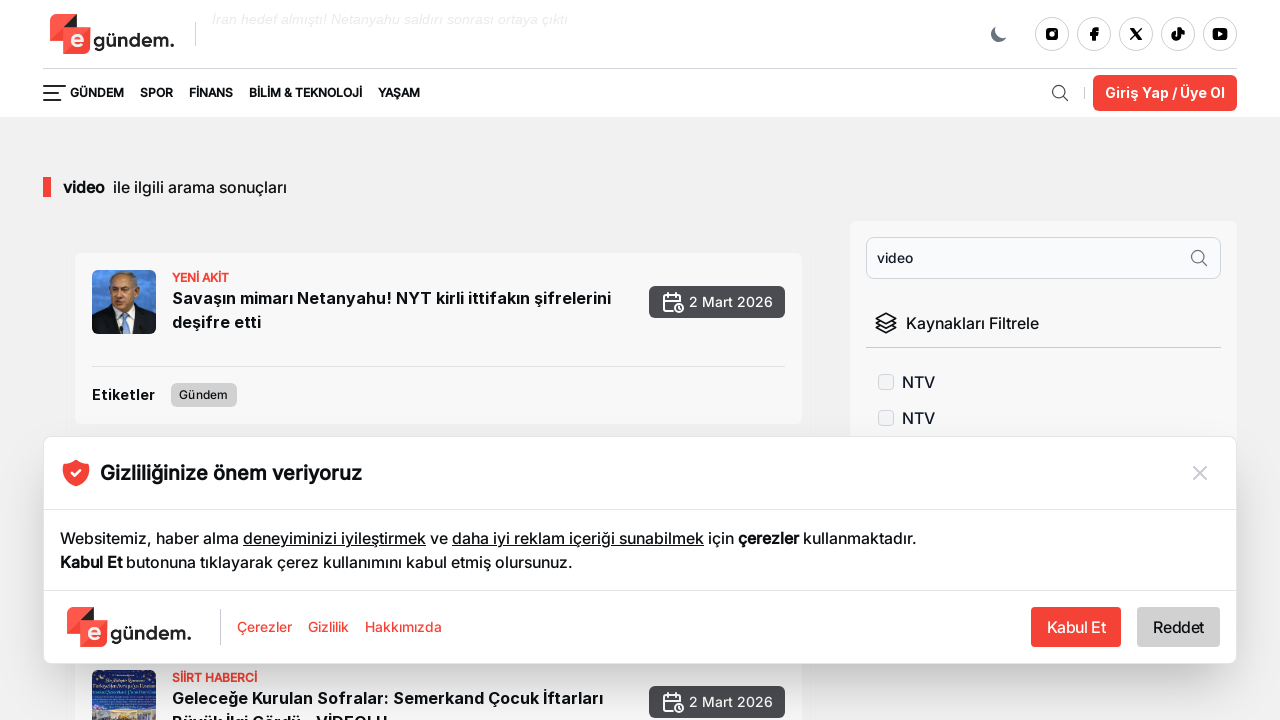

Verified that page title does not contain error text (404 or 'not found')
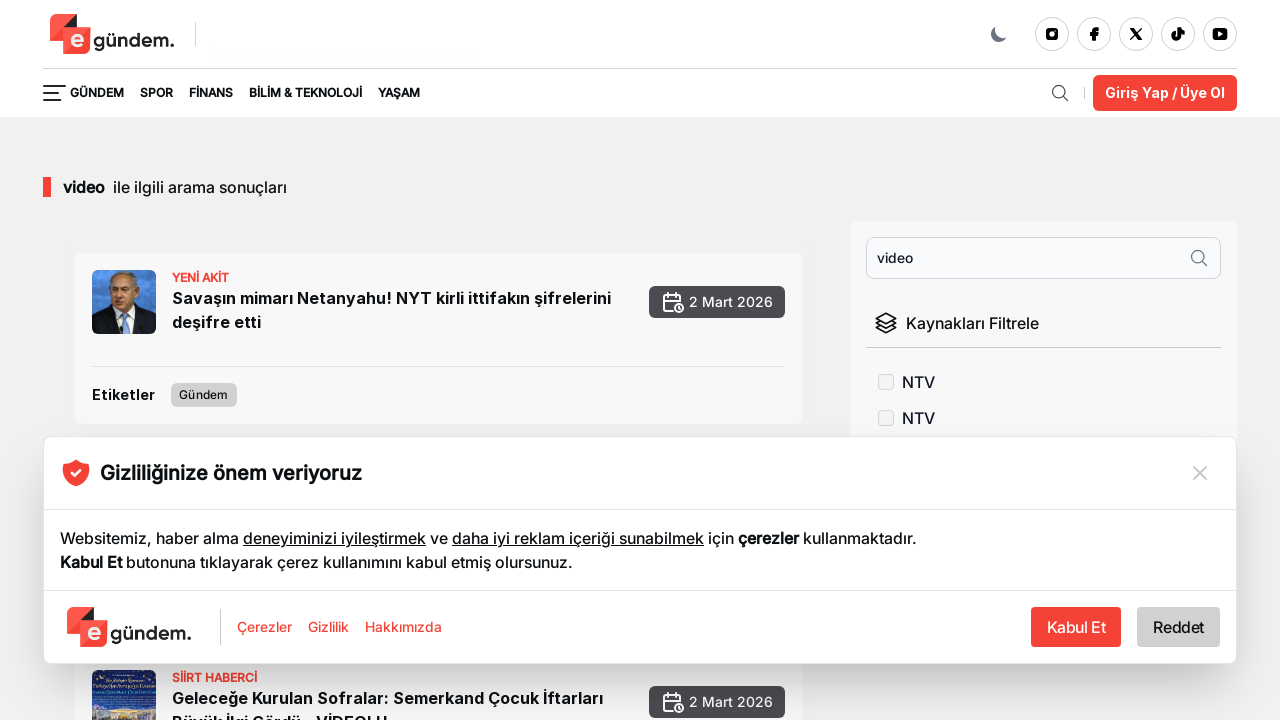

Waited for article content to load (article links and images)
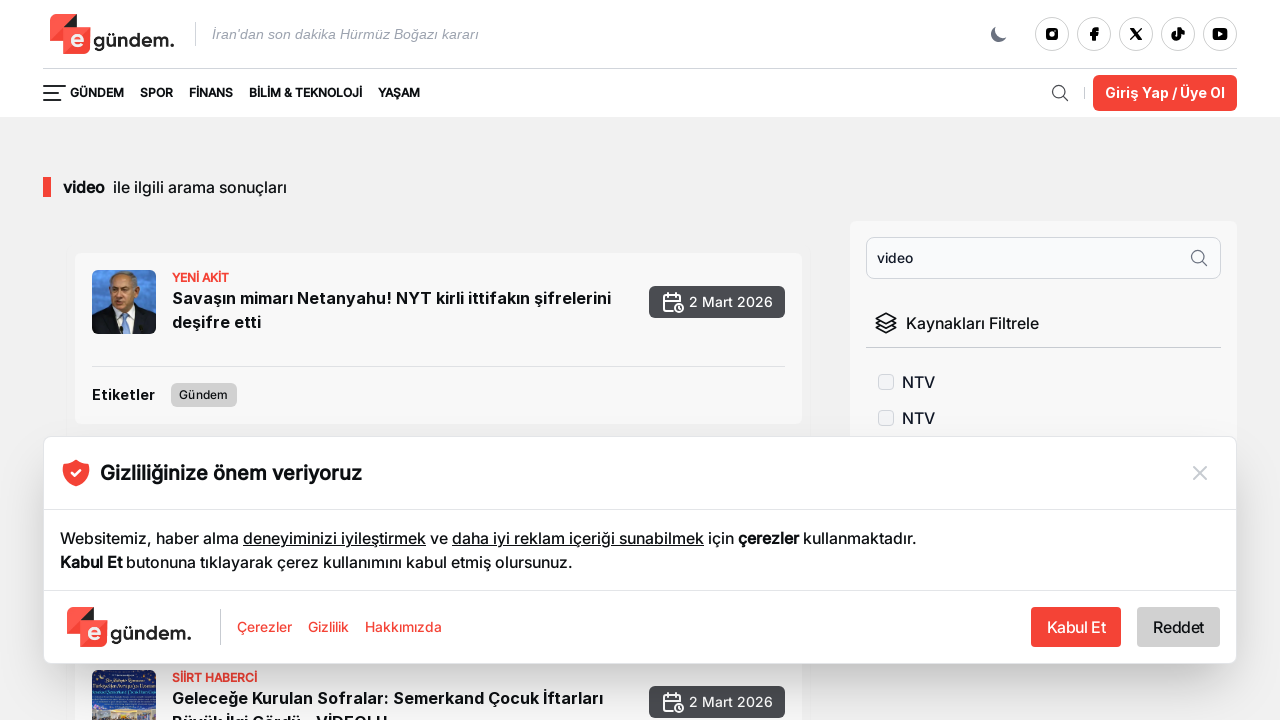

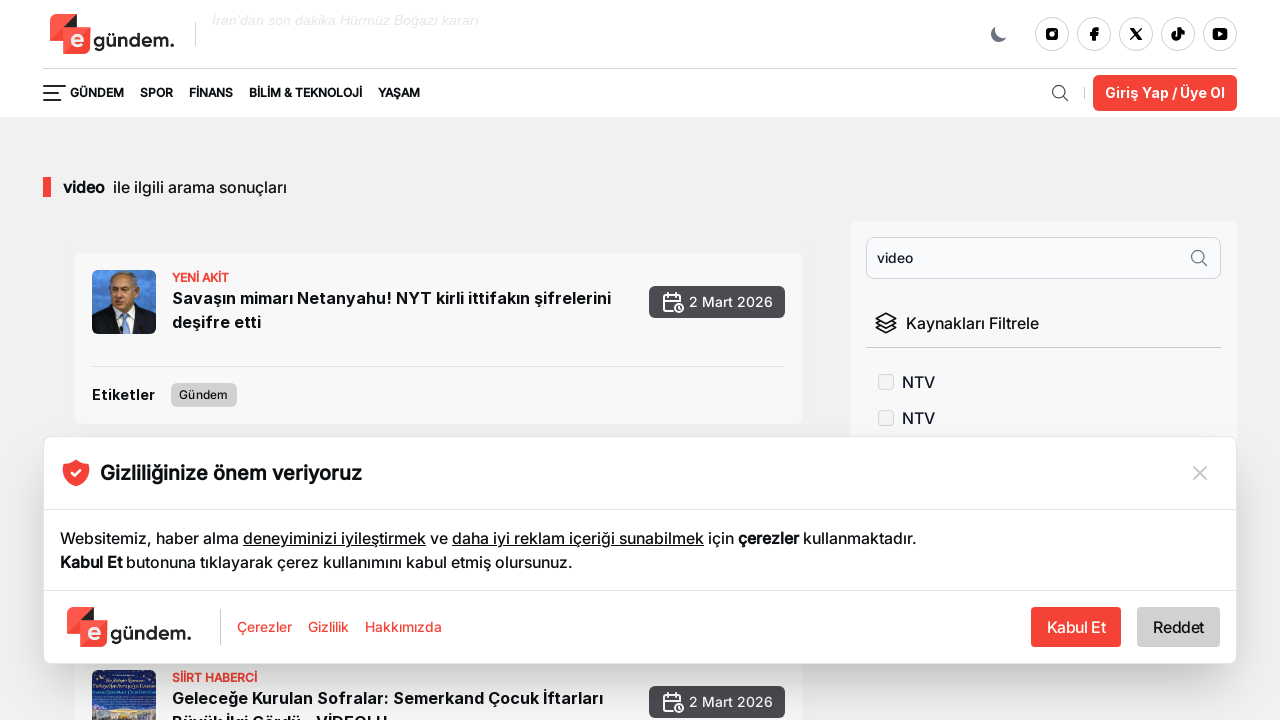